Tests checkbox interaction by checking if checkboxes are selected and clicking them if they are not

Starting URL: https://the-internet.herokuapp.com/checkboxes

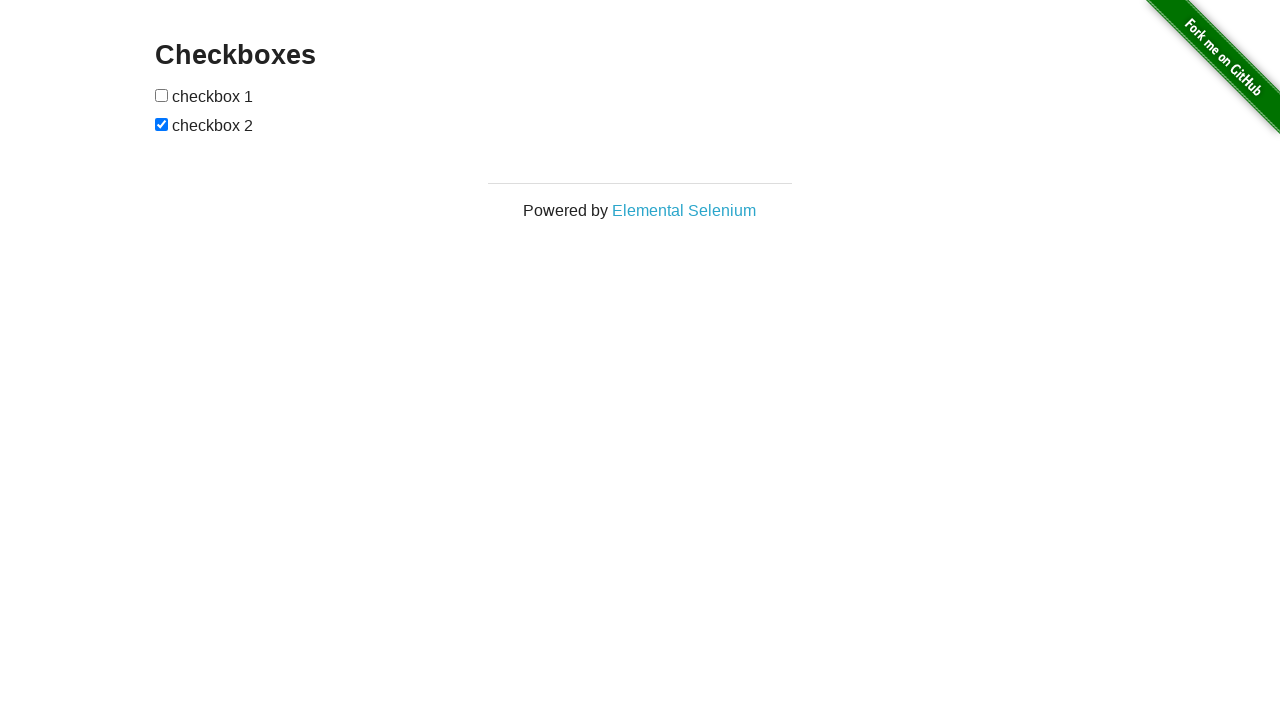

Located first checkbox element
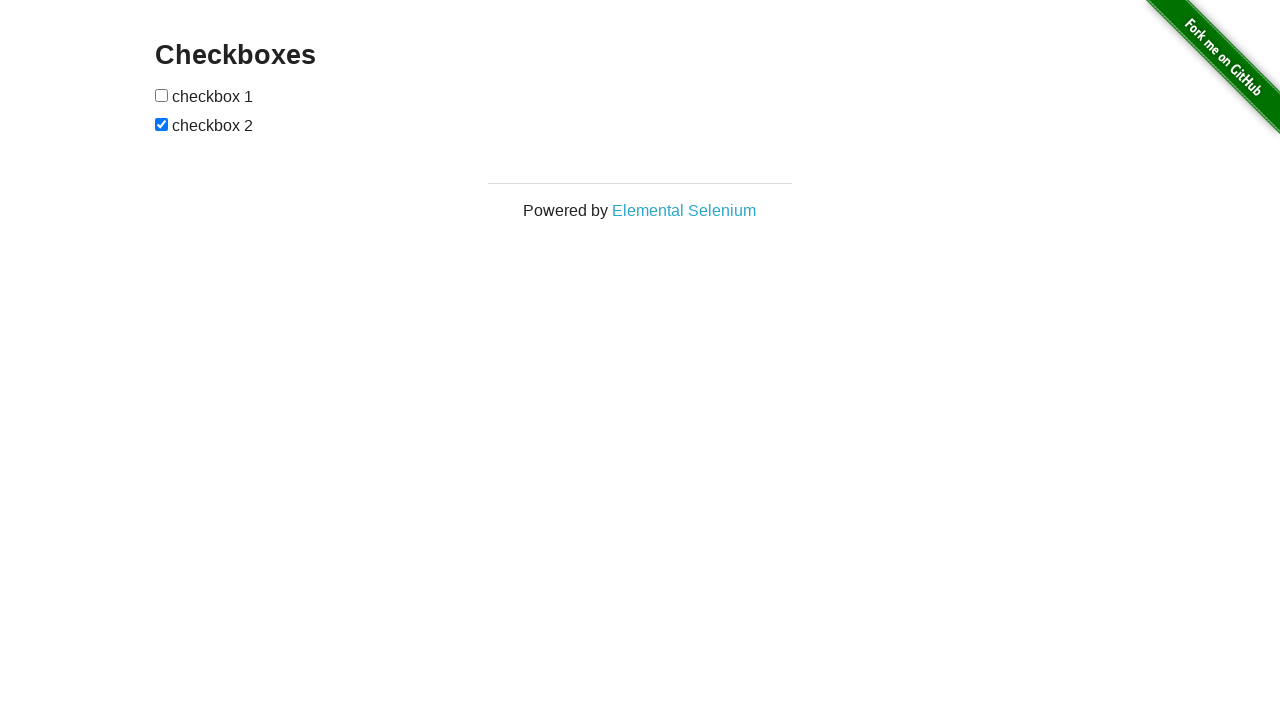

Located second checkbox element
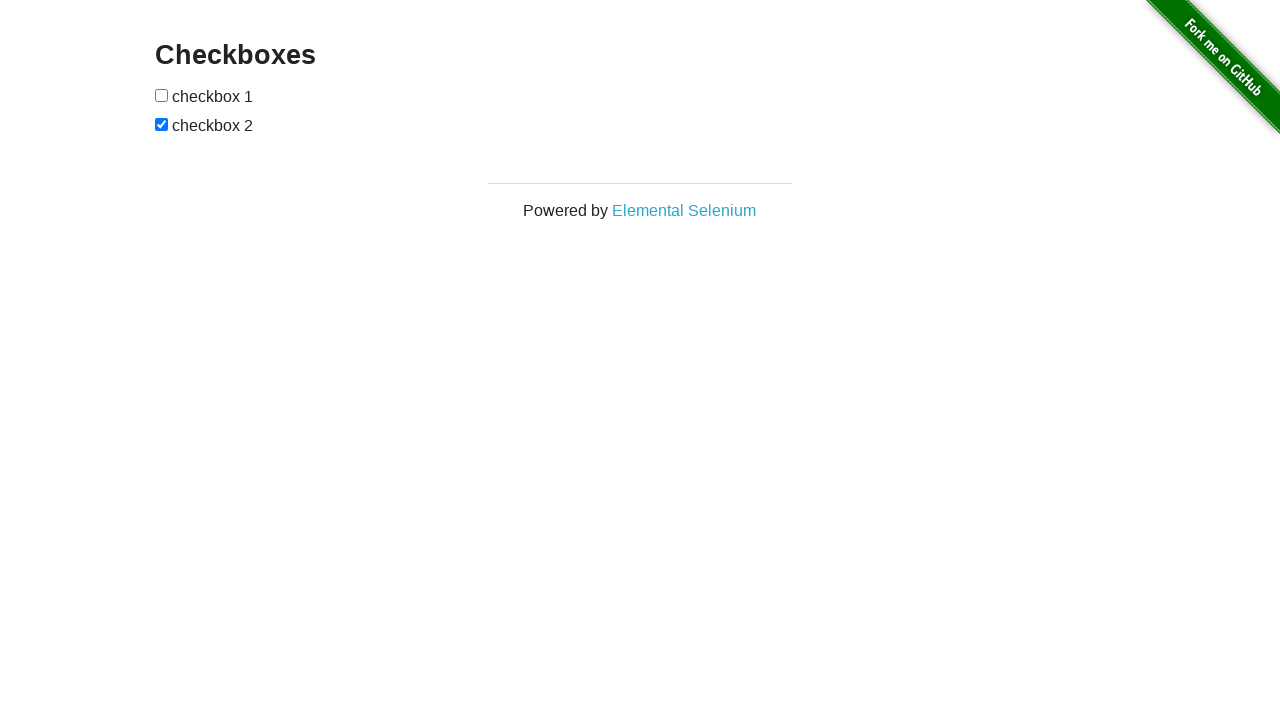

Checked if first checkbox is selected
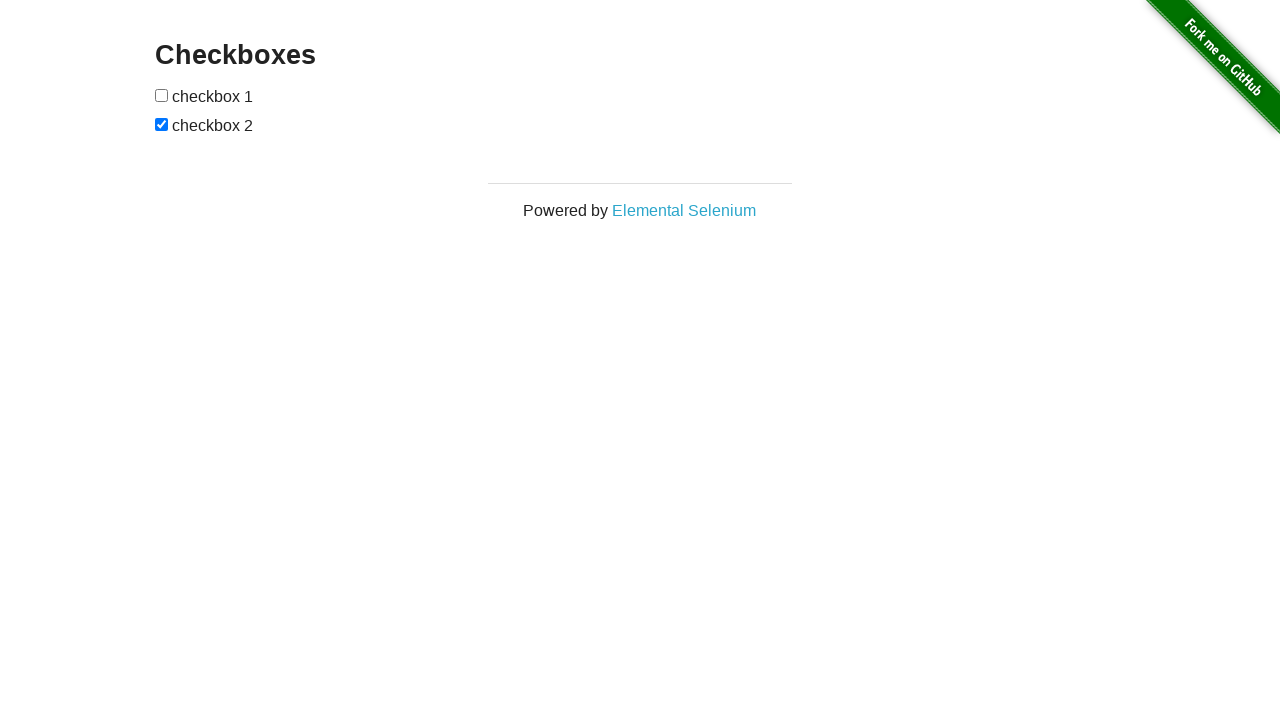

Clicked first checkbox to select it at (162, 95) on (//input[@type='checkbox'])[1]
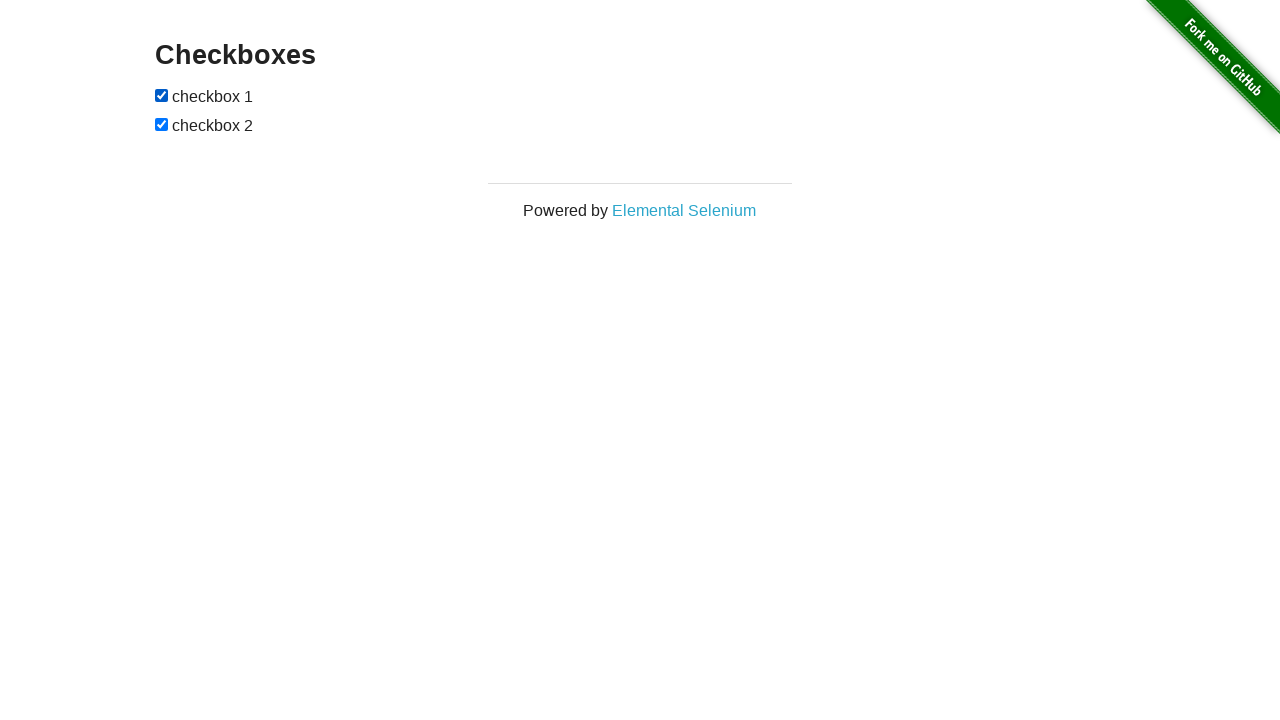

Second checkbox is already selected
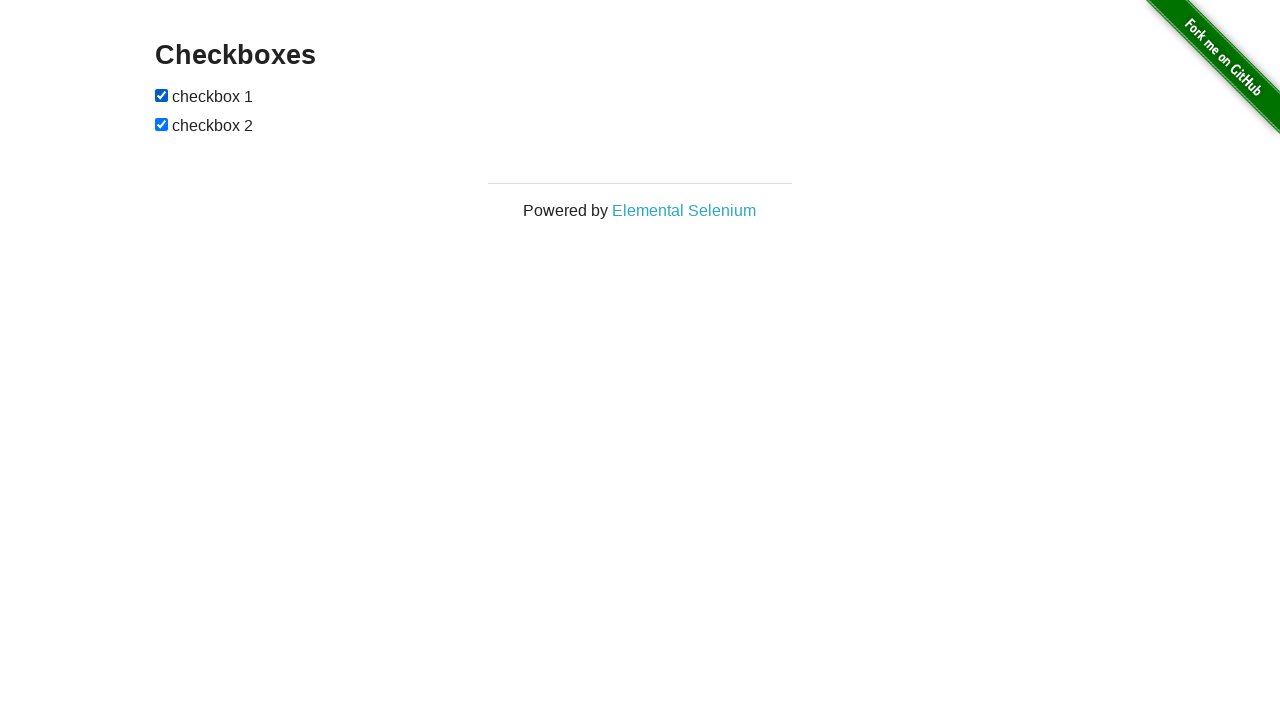

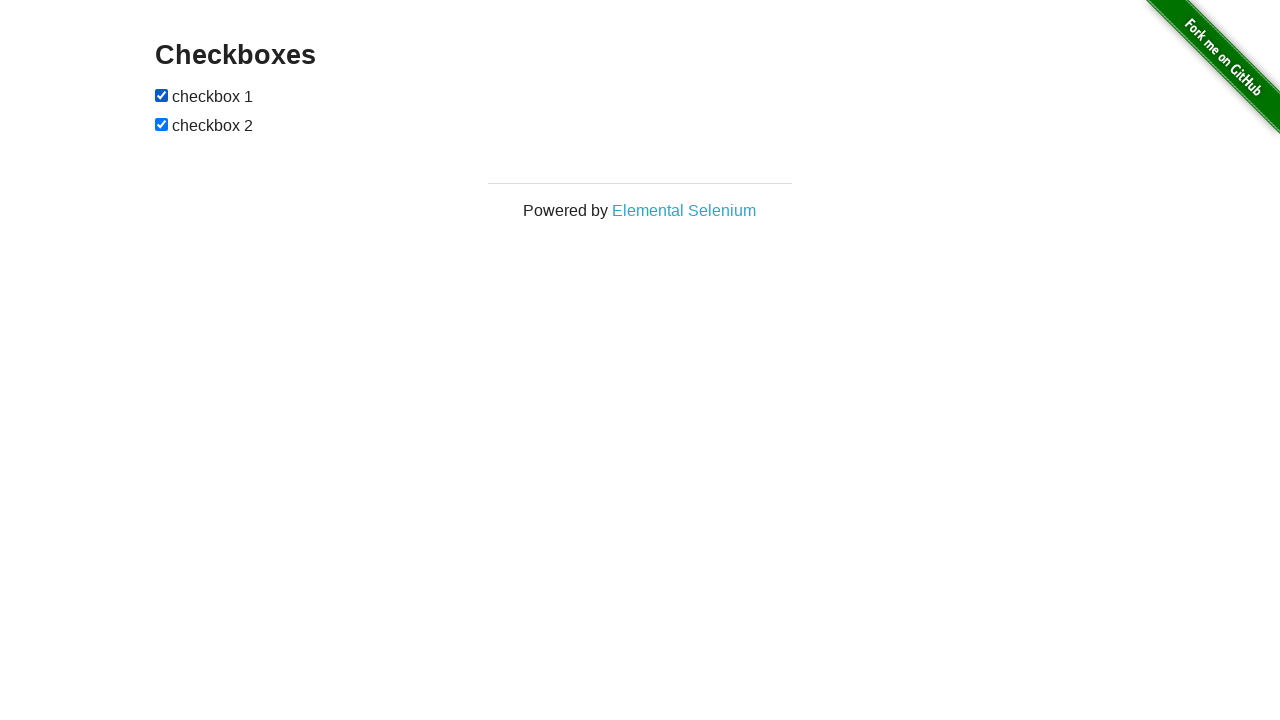